Searches for a park by name using the search feature and clicks on the result to navigate to the park's dedicated page.

Starting URL: https://bcparks.ca/

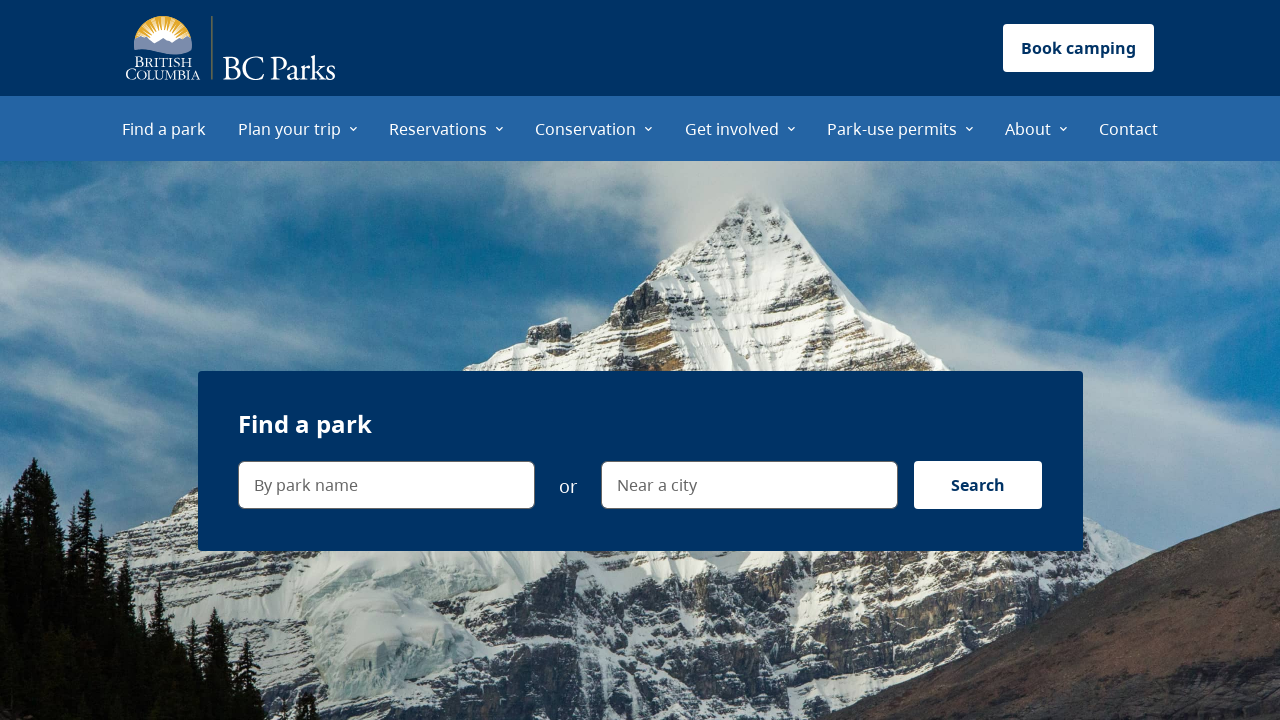

Waited for page to fully load (networkidle)
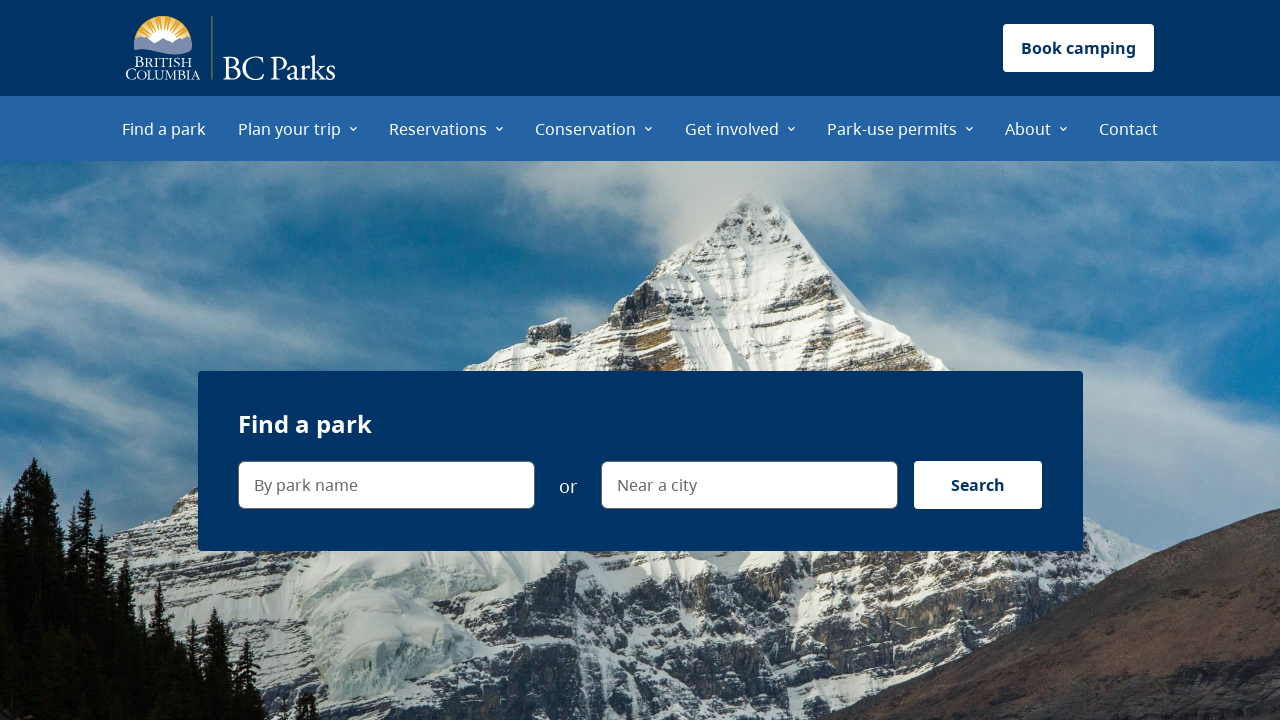

Clicked on 'By park name' search field at (386, 485) on internal:label="By park name"i
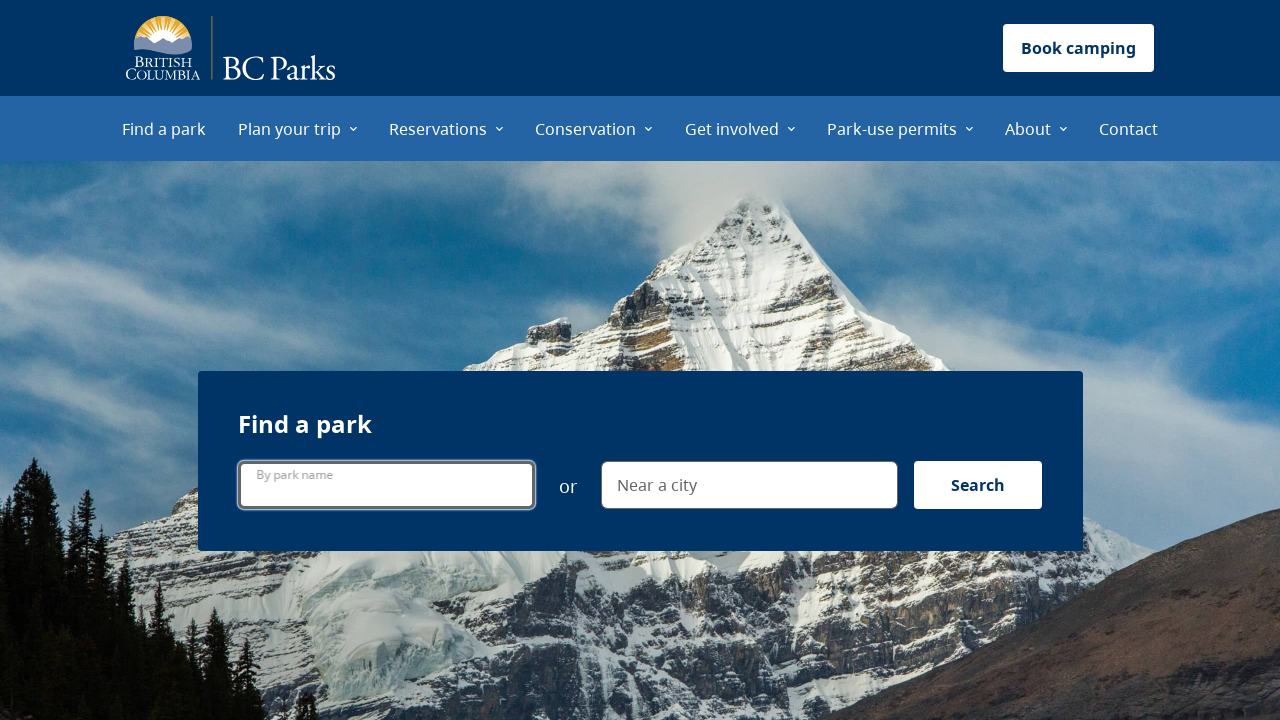

Filled search field with 'joffres' on internal:label="By park name"i
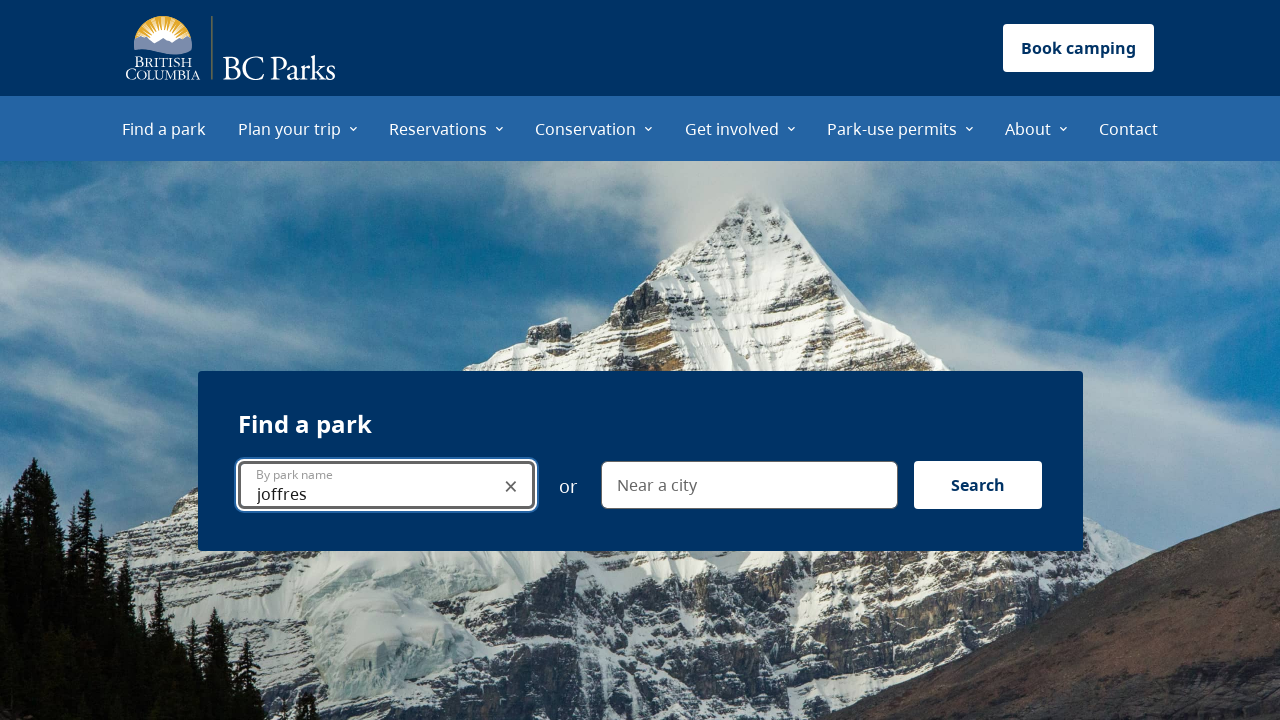

Clicked search button to find parks at (978, 485) on internal:label="Search"i
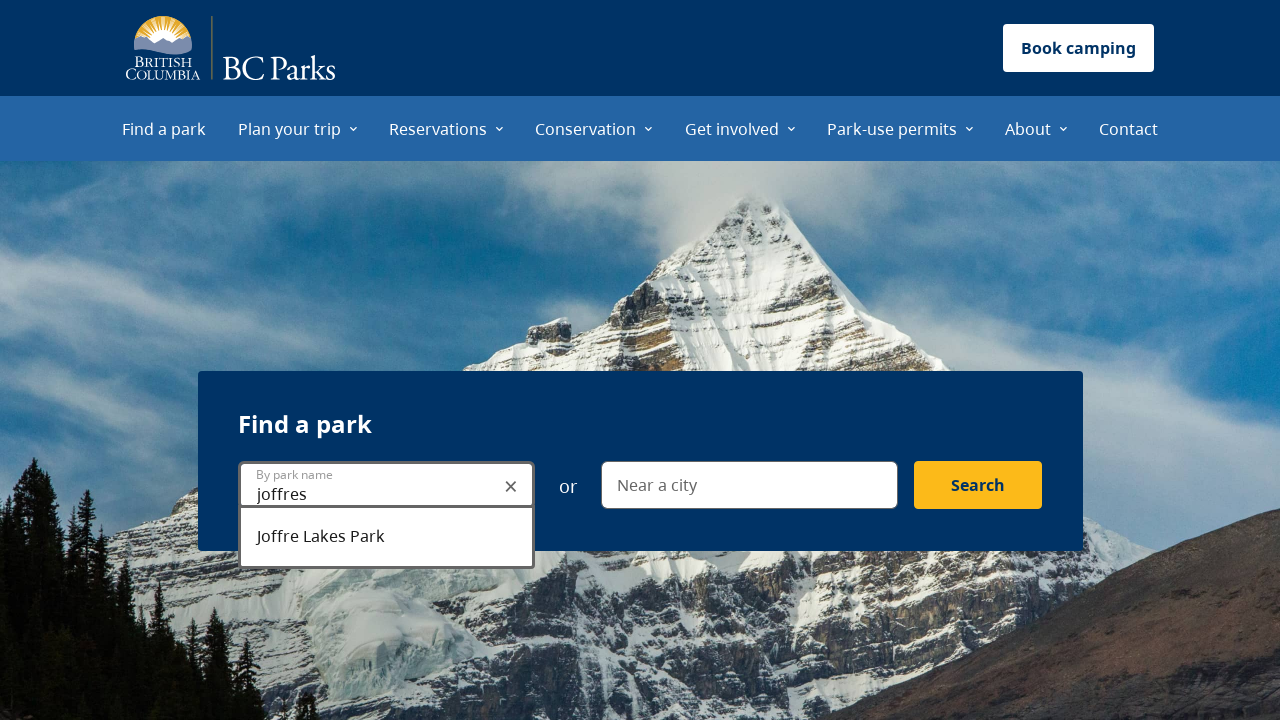

Clicked on 'Joffre Lakes Park' result link at (706, 365) on internal:role=link[name="Joffre Lakes Park"i]
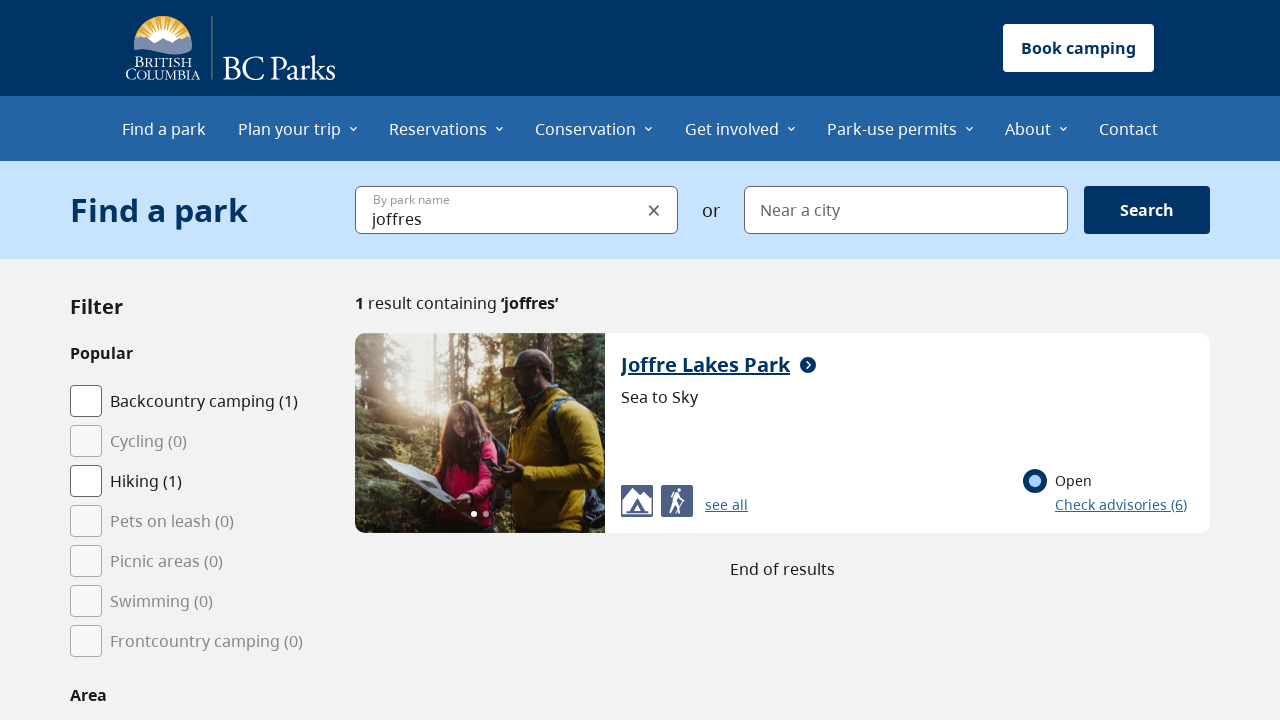

Verified navigation to Joffre Lakes Park page
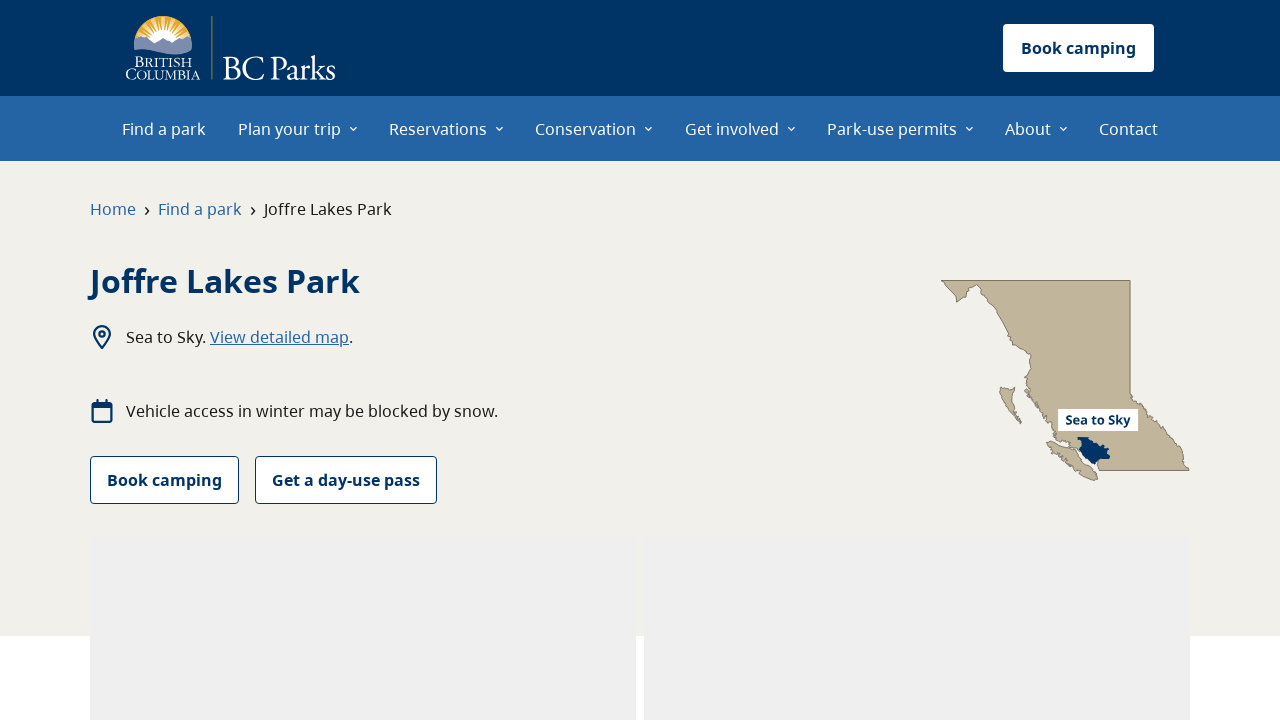

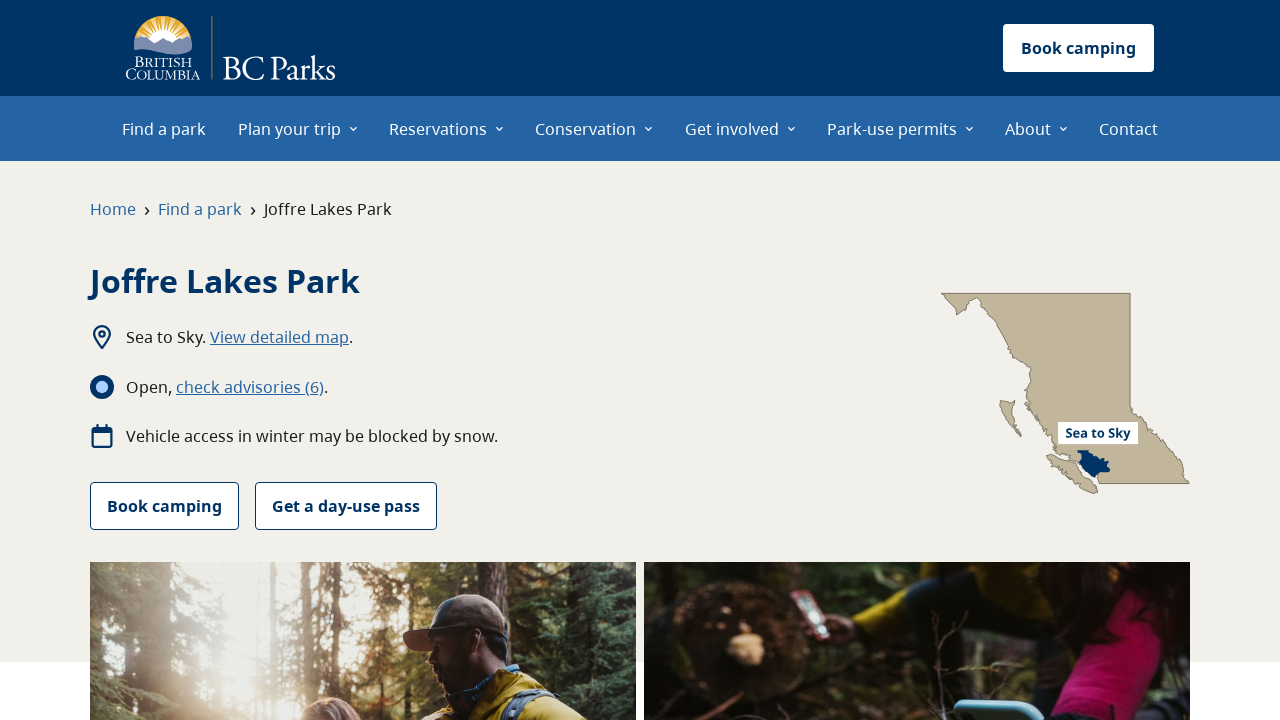